Tests checkbox interaction on a practice automation page by finding all checkboxes and clicking on a specific one (checkBoxOption2) based on its ID attribute.

Starting URL: https://rahulshettyacademy.com/AutomationPractice/

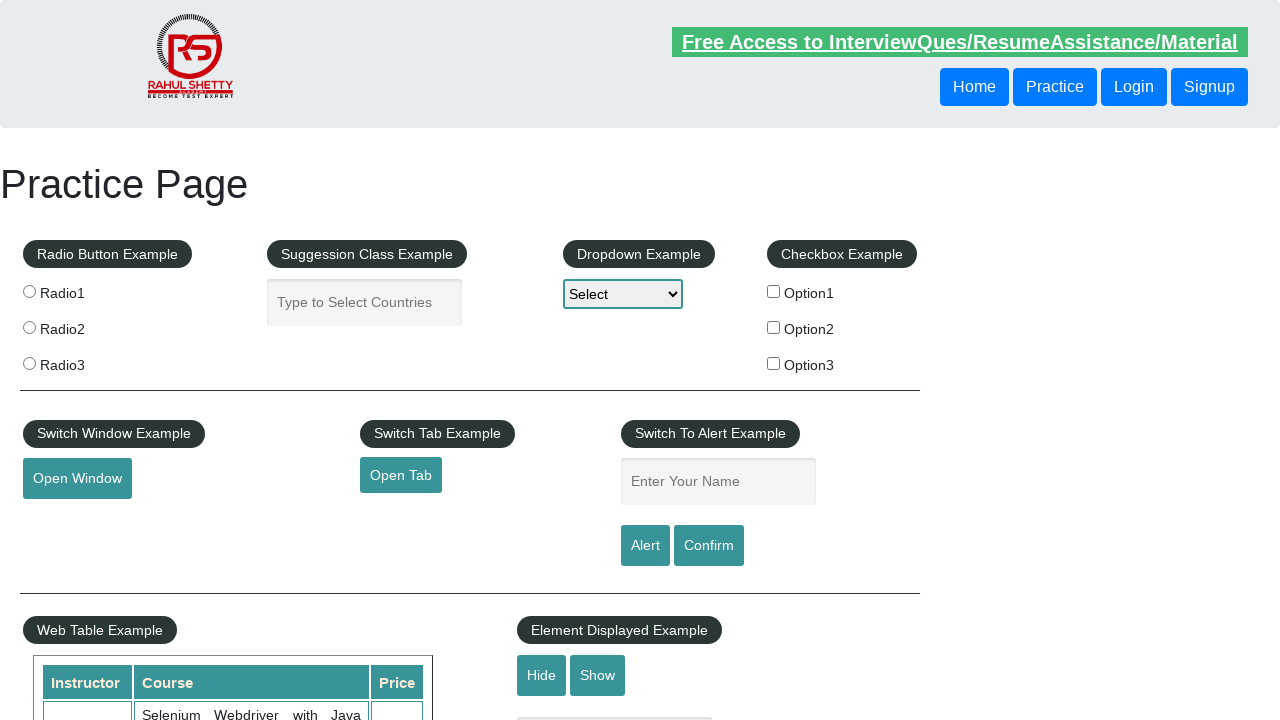

Waited for checkboxes to load on the page
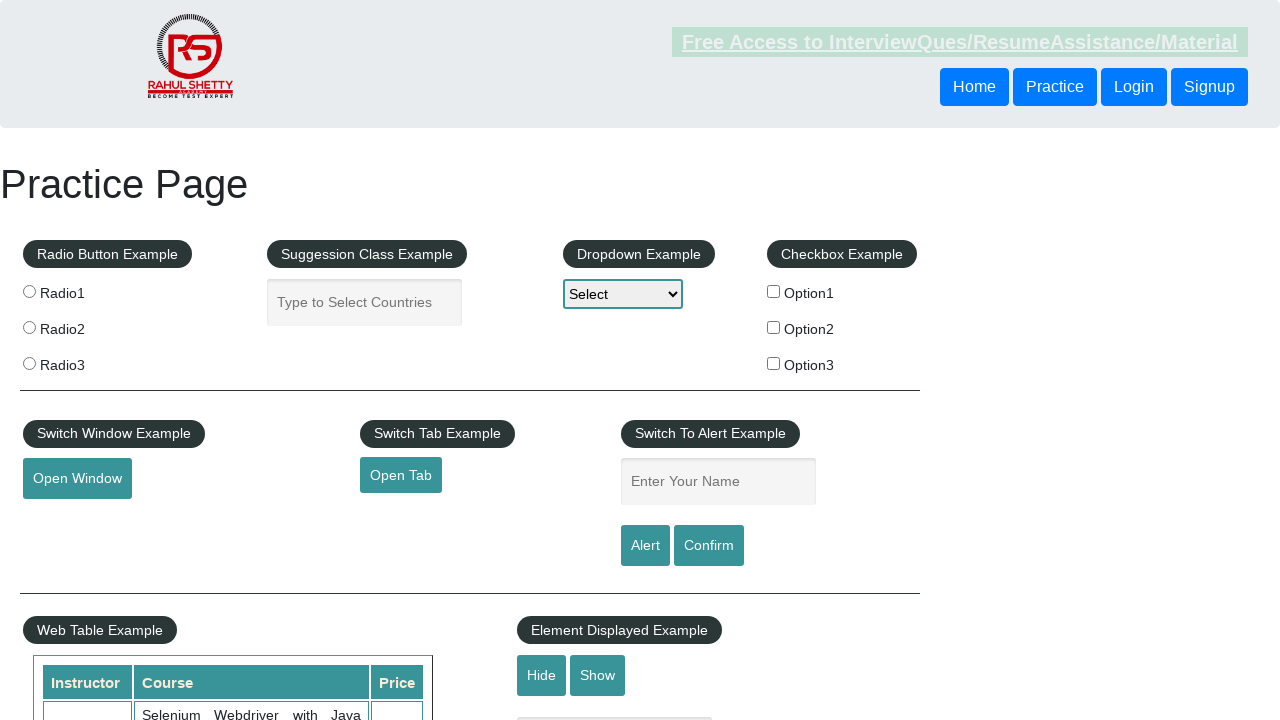

Clicked on checkbox with ID 'checkBoxOption2' at (774, 327) on #checkBoxOption2
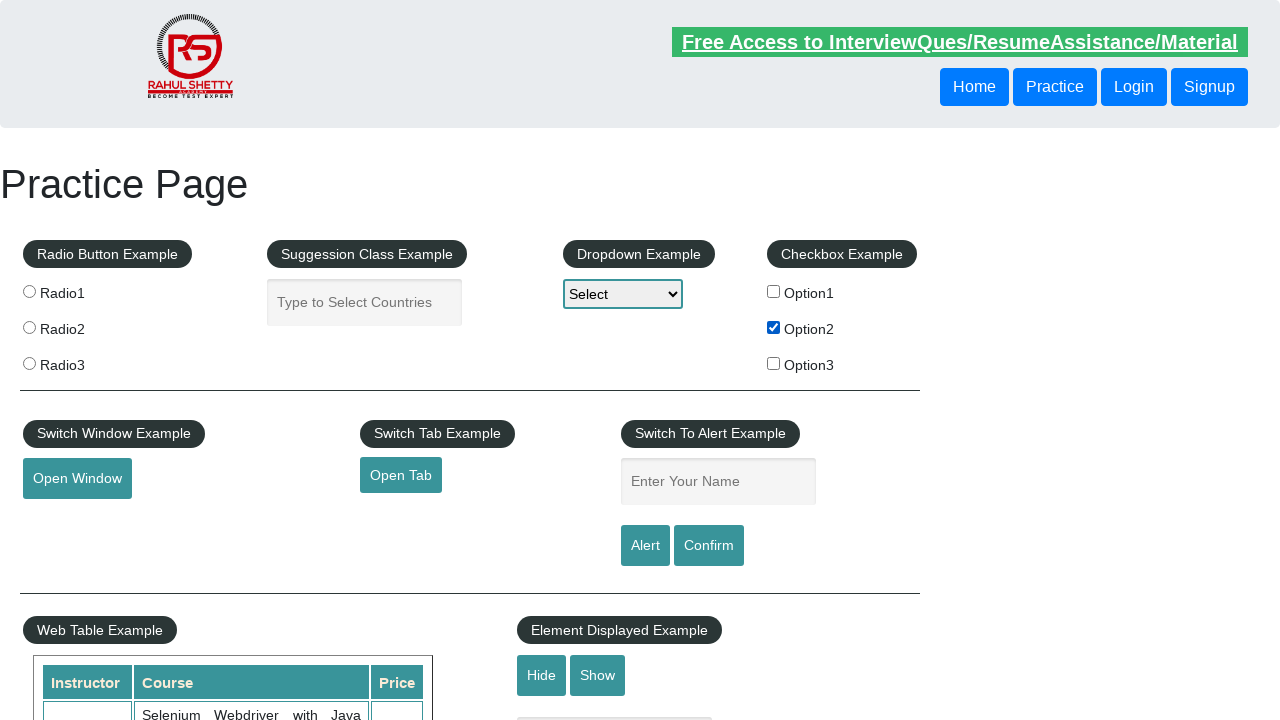

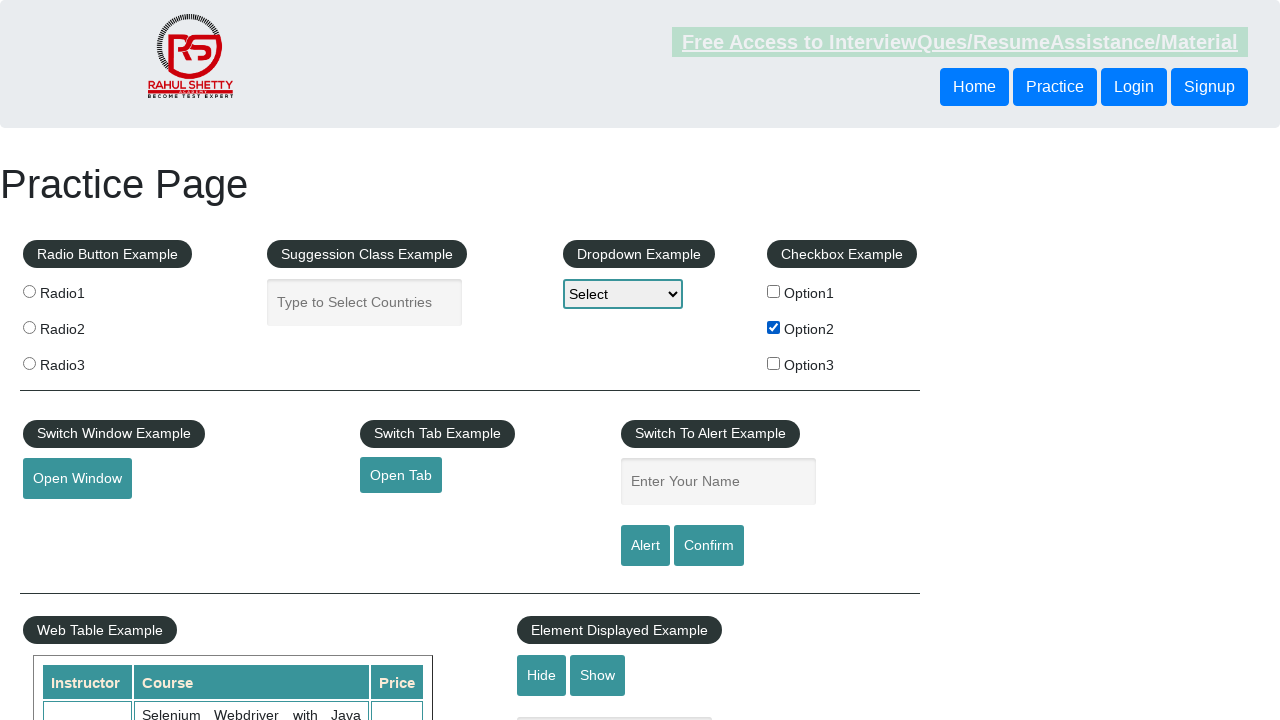